Navigates to the automation exercise website and clicks on the test cases button to access the test cases page

Starting URL: https://www.automationexercise.com

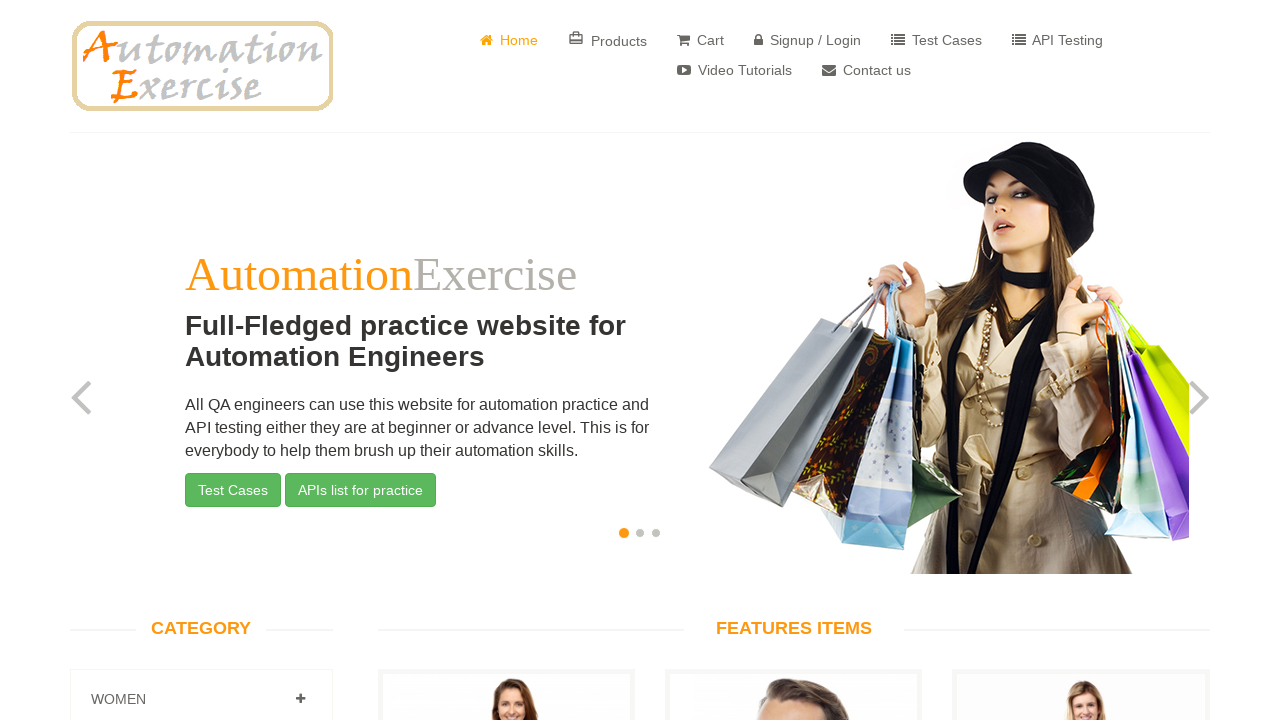

Navigated to automation exercise website
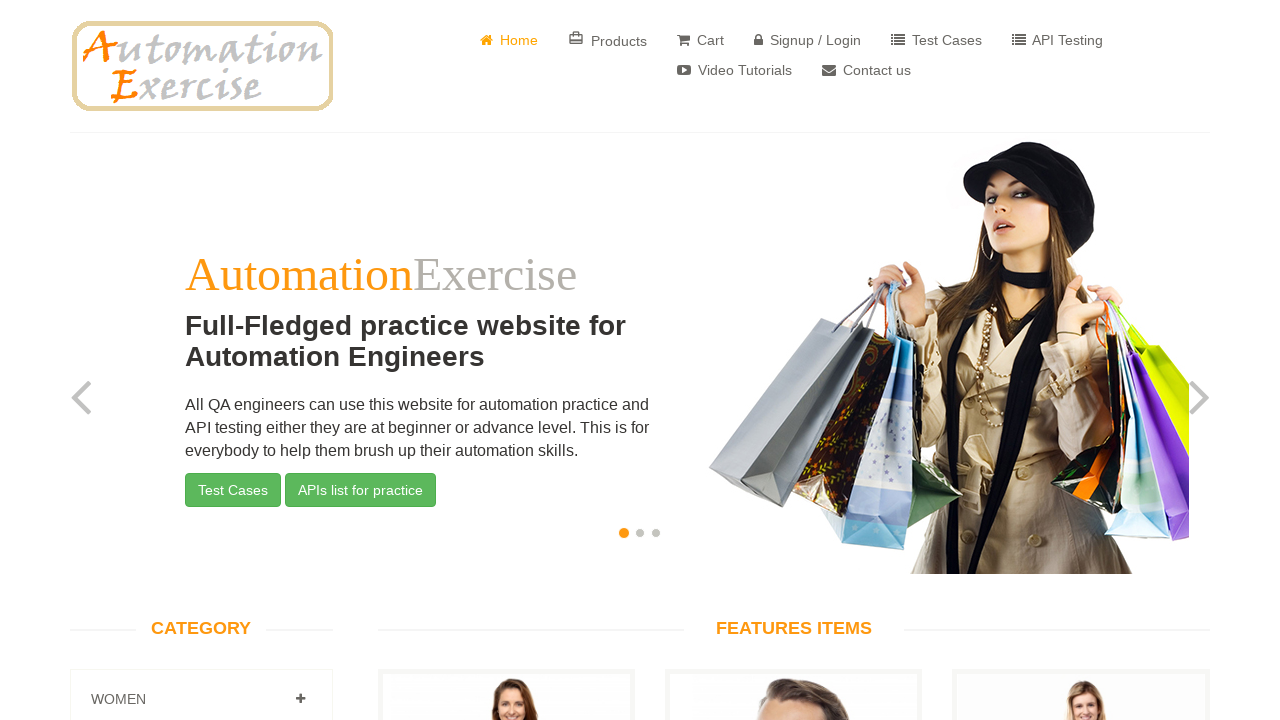

Clicked on Test Cases button to access test cases page at (936, 40) on text=Test Cases
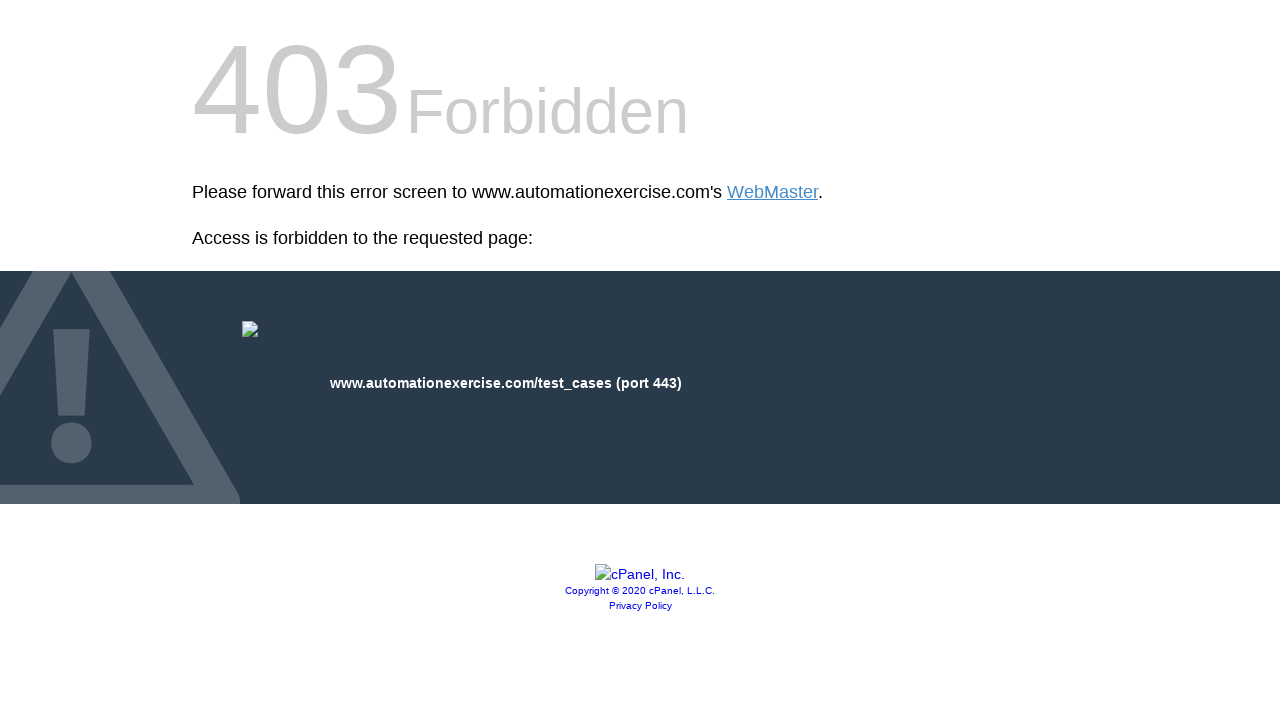

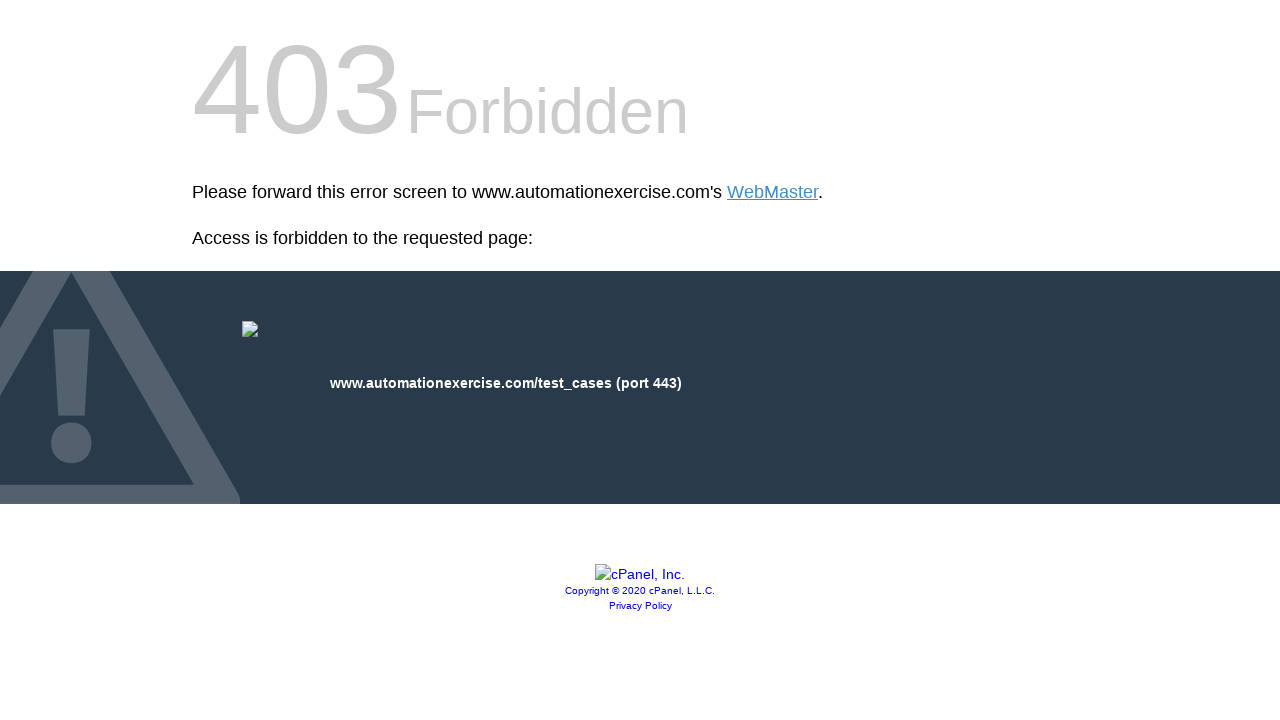